Tests that the todo counter displays the correct number as items are added

Starting URL: https://demo.playwright.dev/todomvc

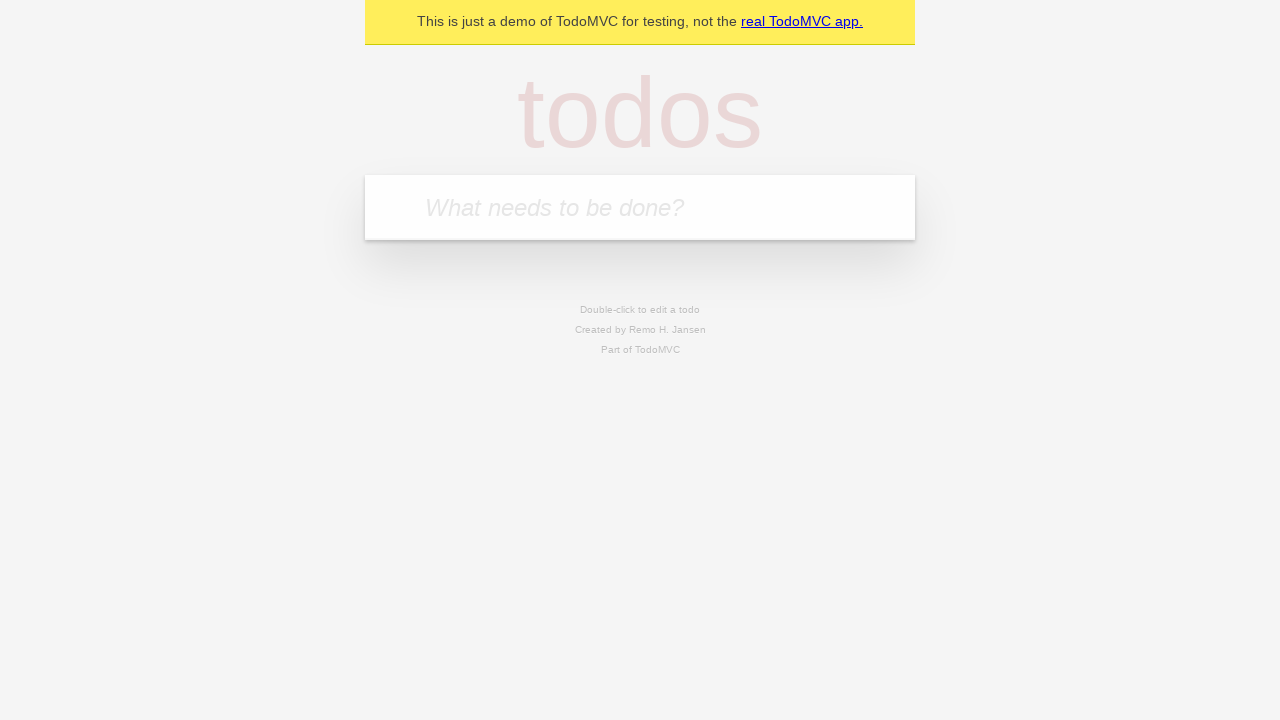

Filled todo input with 'buy some cheese' on internal:attr=[placeholder="What needs to be done?"i]
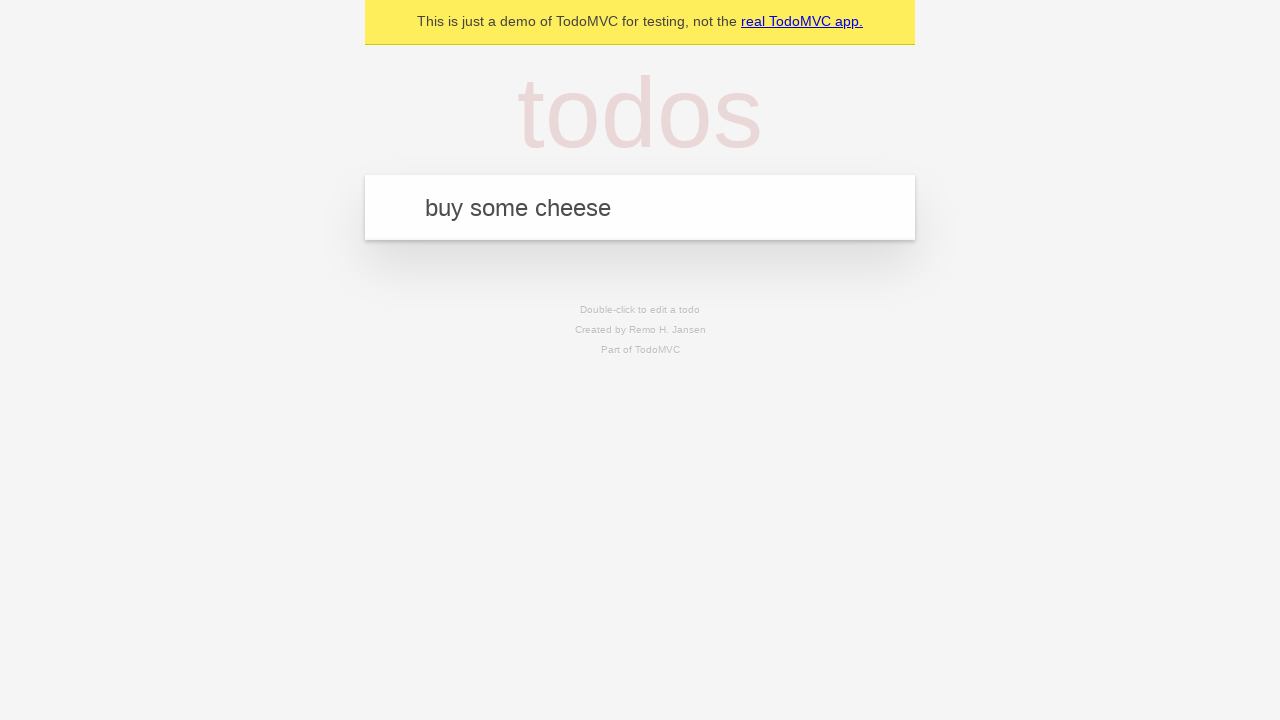

Pressed Enter to add first todo item on internal:attr=[placeholder="What needs to be done?"i]
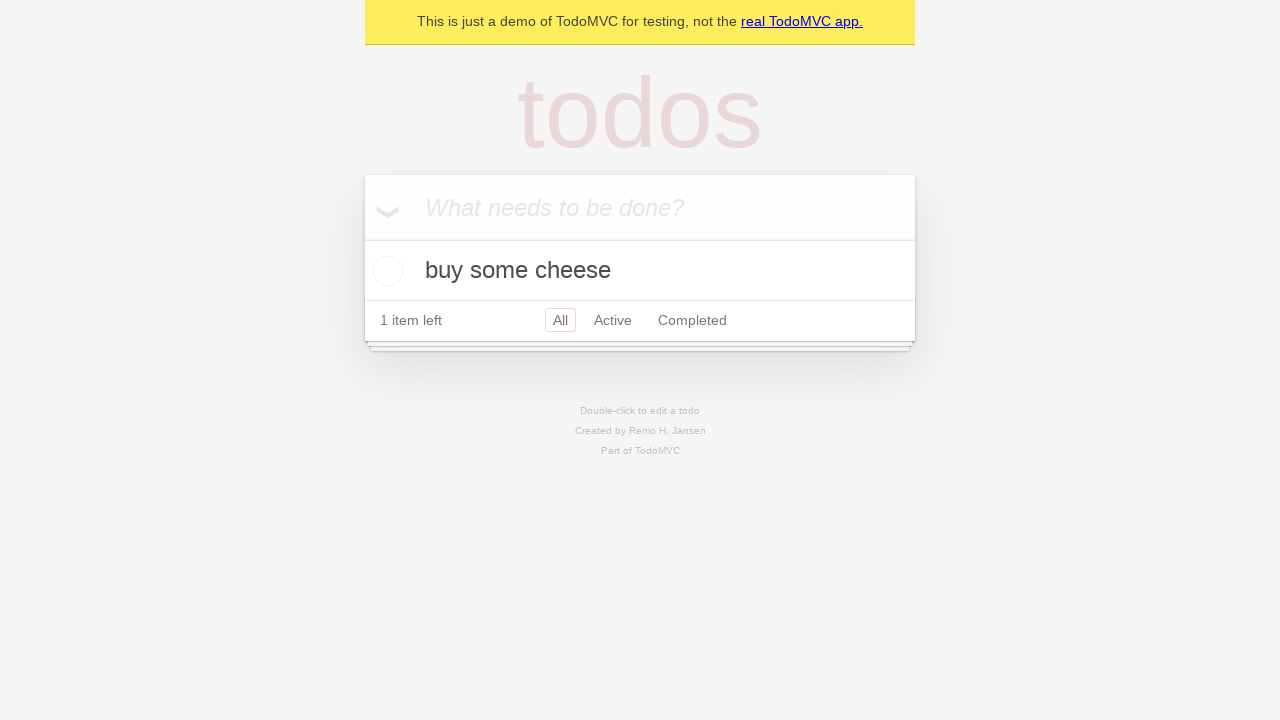

Todo counter appeared after adding first item
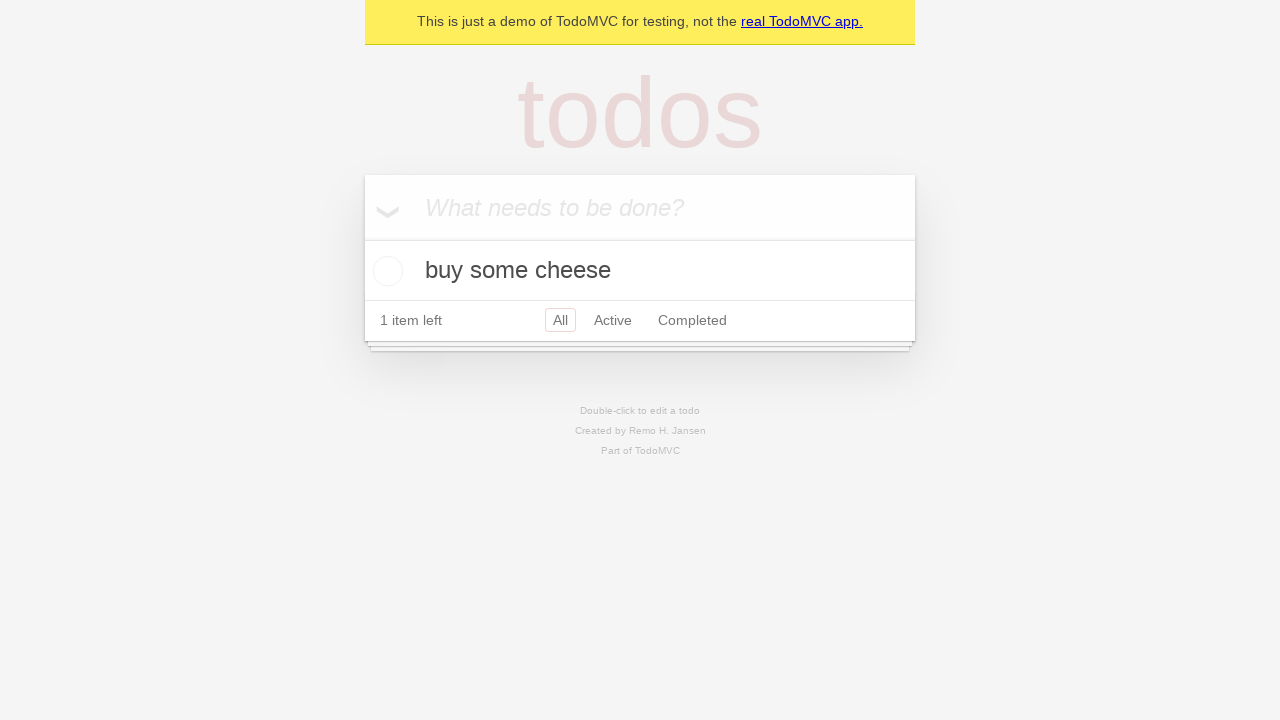

Filled todo input with 'feed the cat' on internal:attr=[placeholder="What needs to be done?"i]
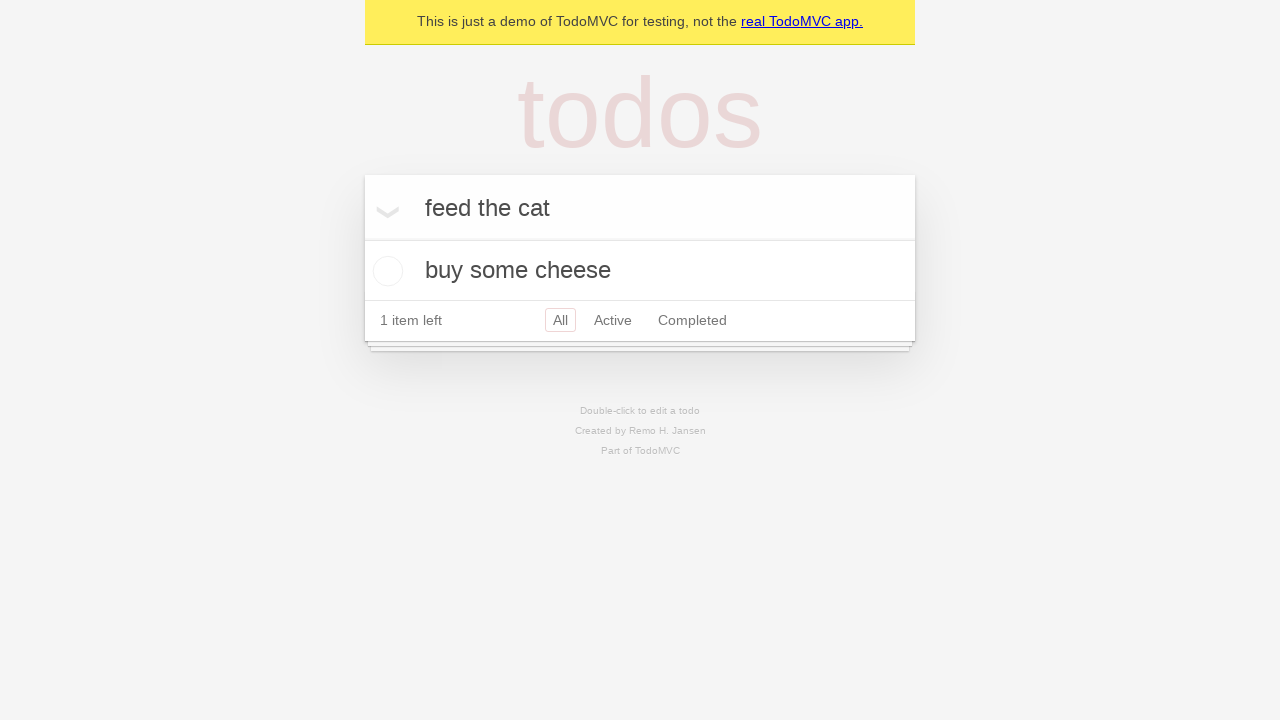

Pressed Enter to add second todo item on internal:attr=[placeholder="What needs to be done?"i]
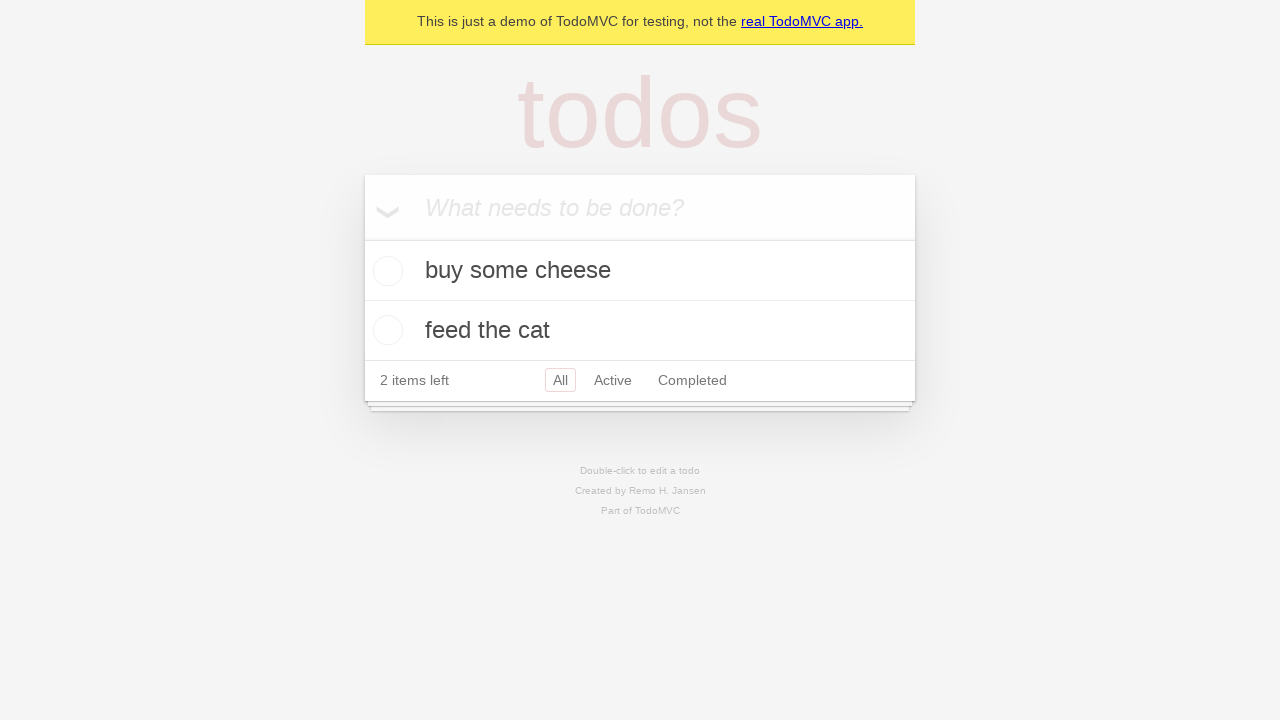

Second todo item appeared in the list
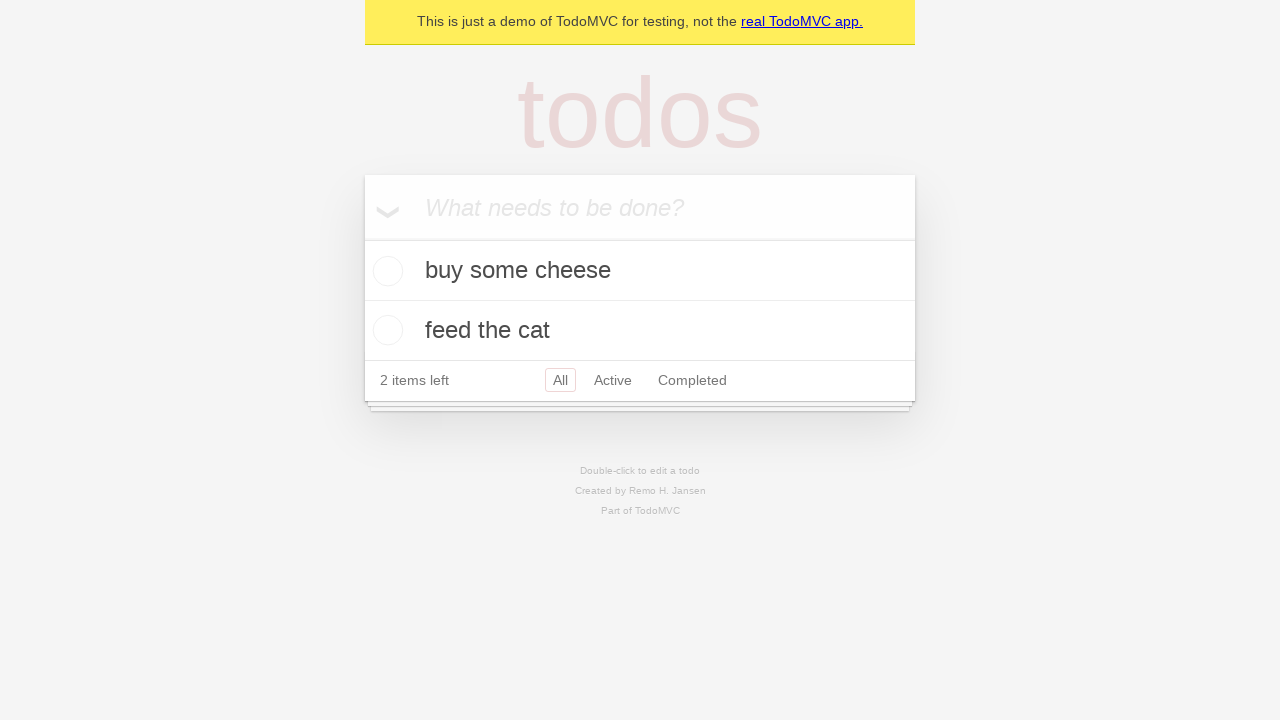

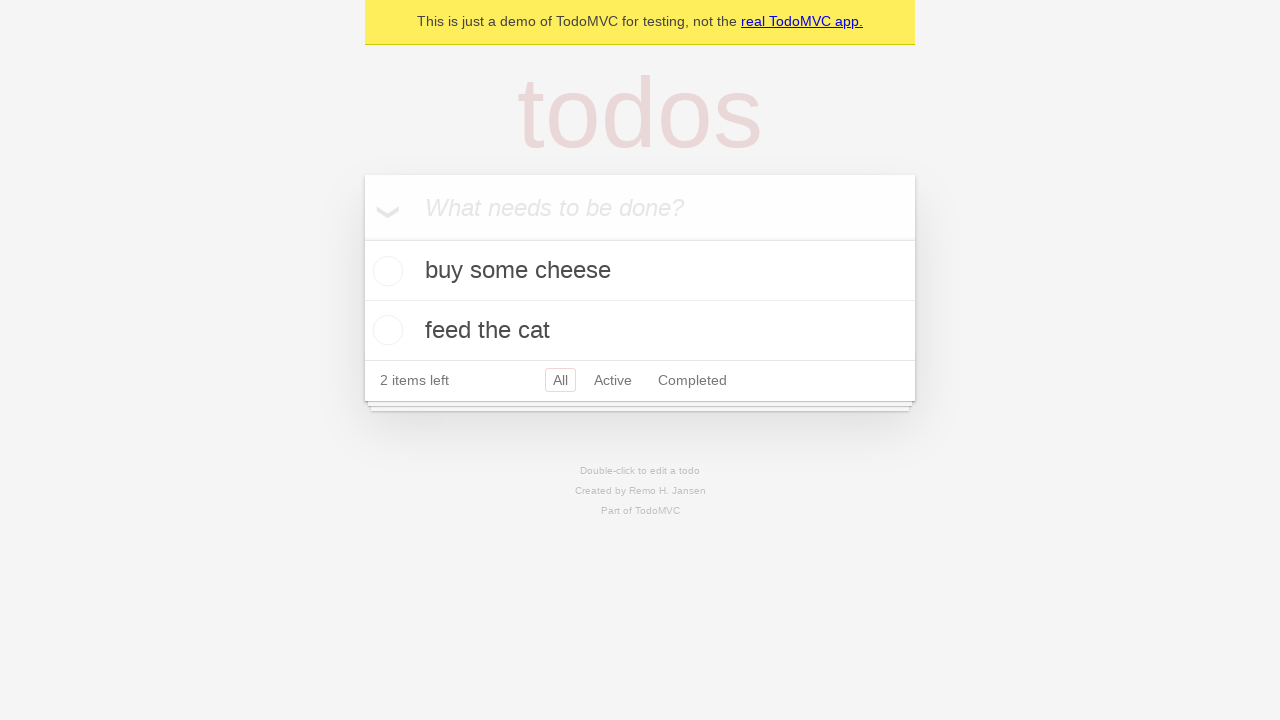